Tests navigation to the simple HTML elements page by clicking the "Interactions" link.

Starting URL: https://ultimateqa.com/automation/

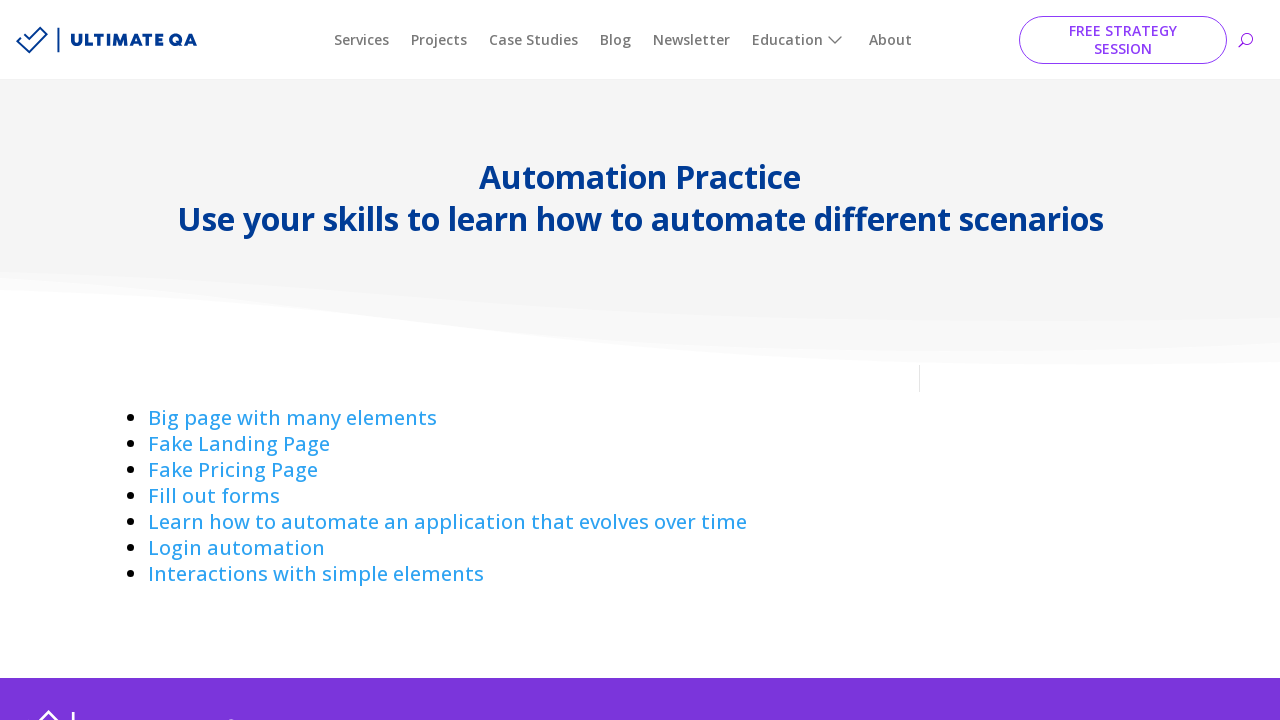

Clicked on the 'Interactions' link at (316, 574) on a:has-text('Interactions ')
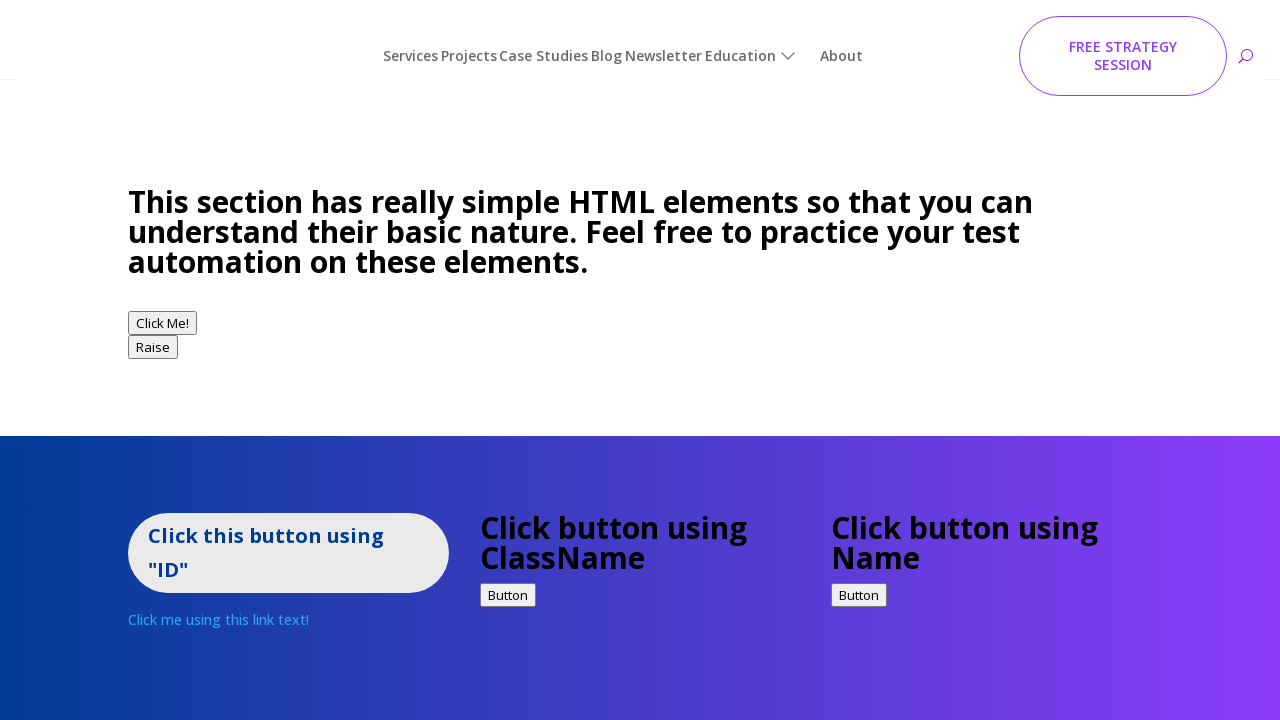

Verified navigation to simple HTML elements page
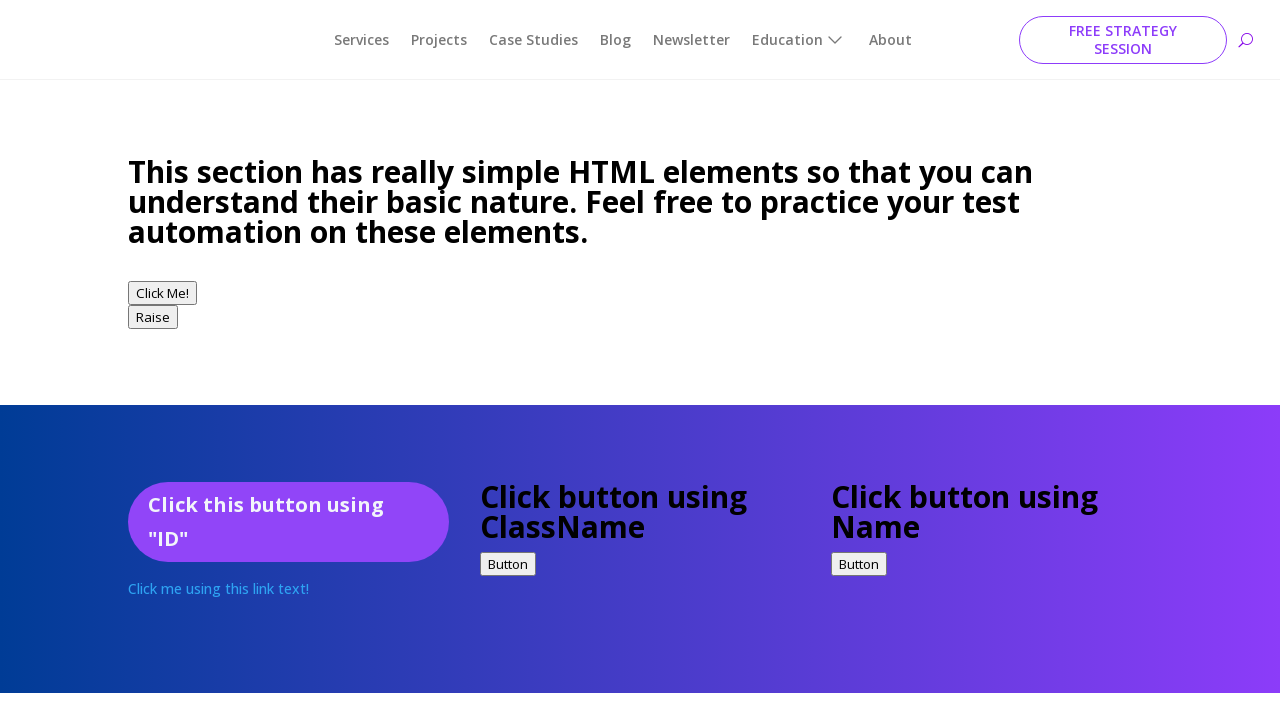

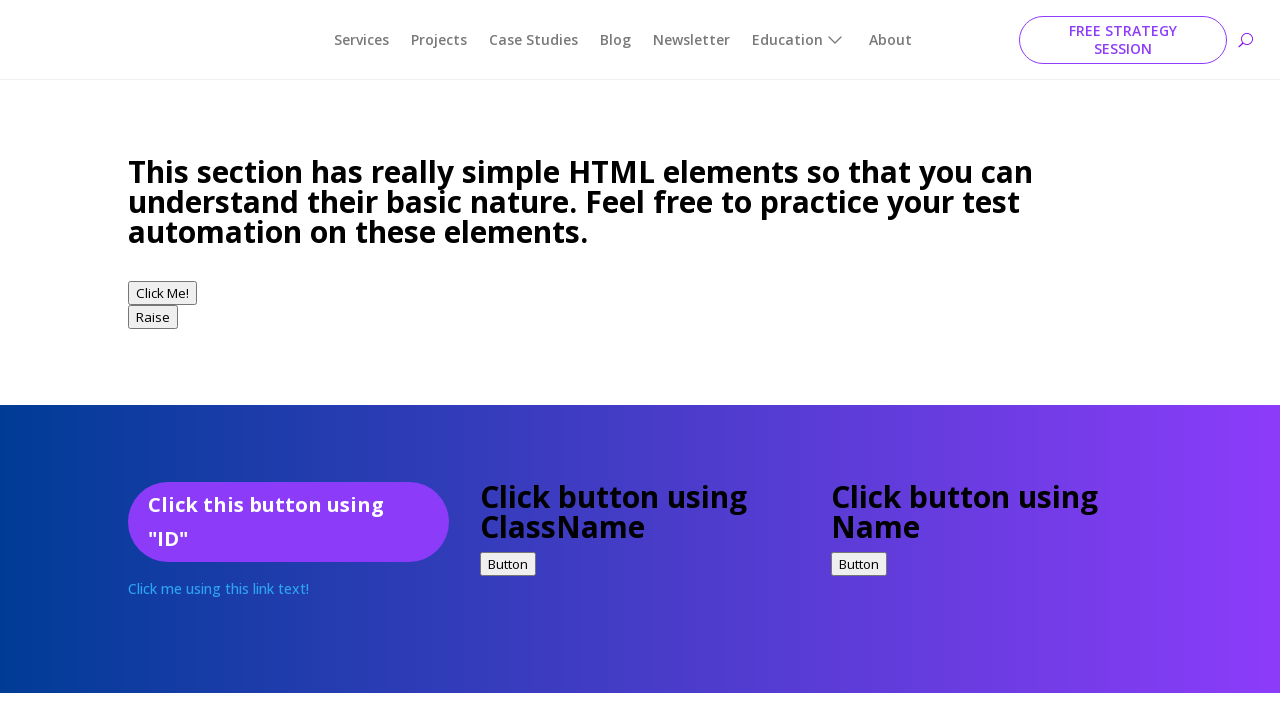